Tests adding a new record to a web table by clicking the Add button, filling out a registration form with personal details, and submitting it.

Starting URL: https://demoqa.com/webtables

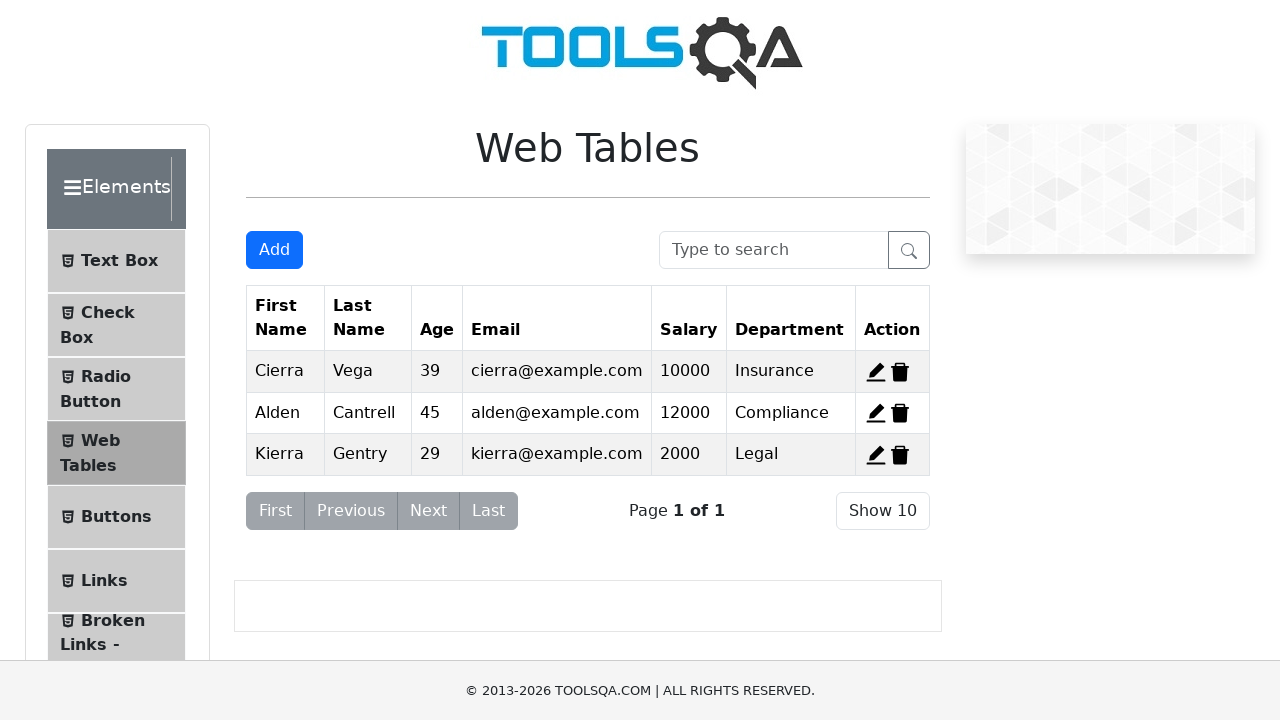

Clicked Add button to open registration form at (274, 250) on xpath=//*[text()='Add']
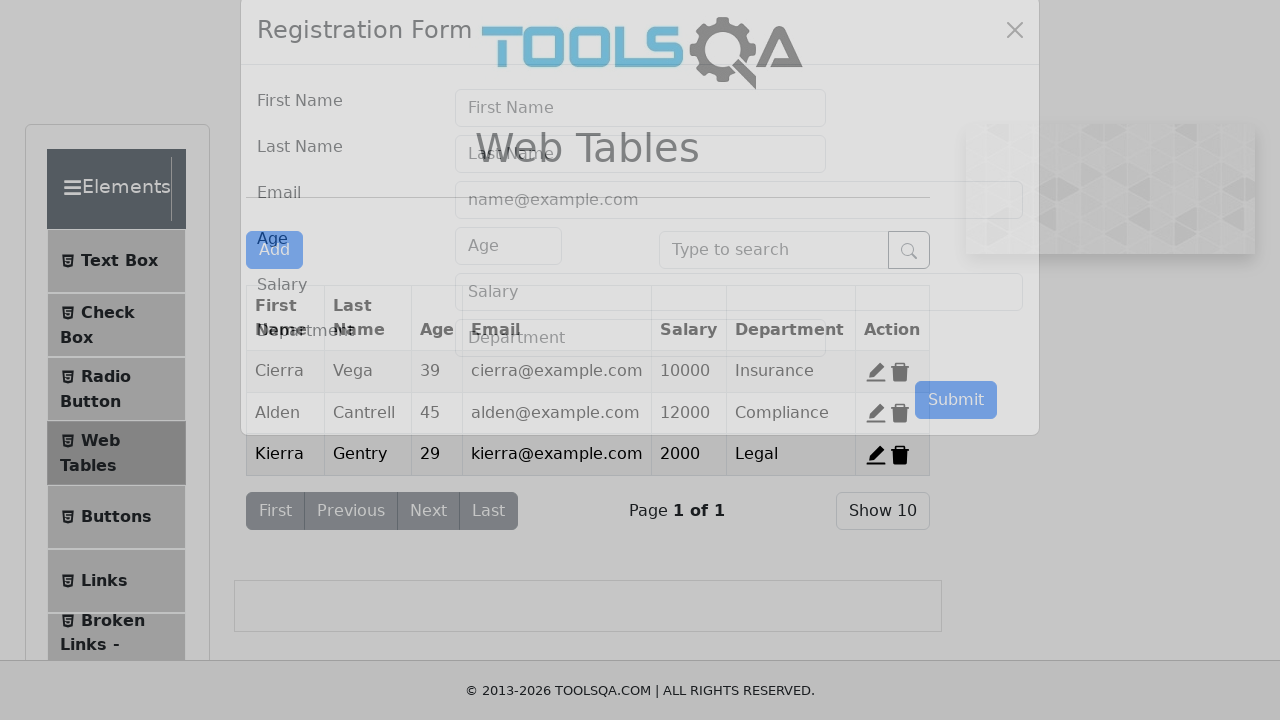

Registration form appeared with firstName field visible
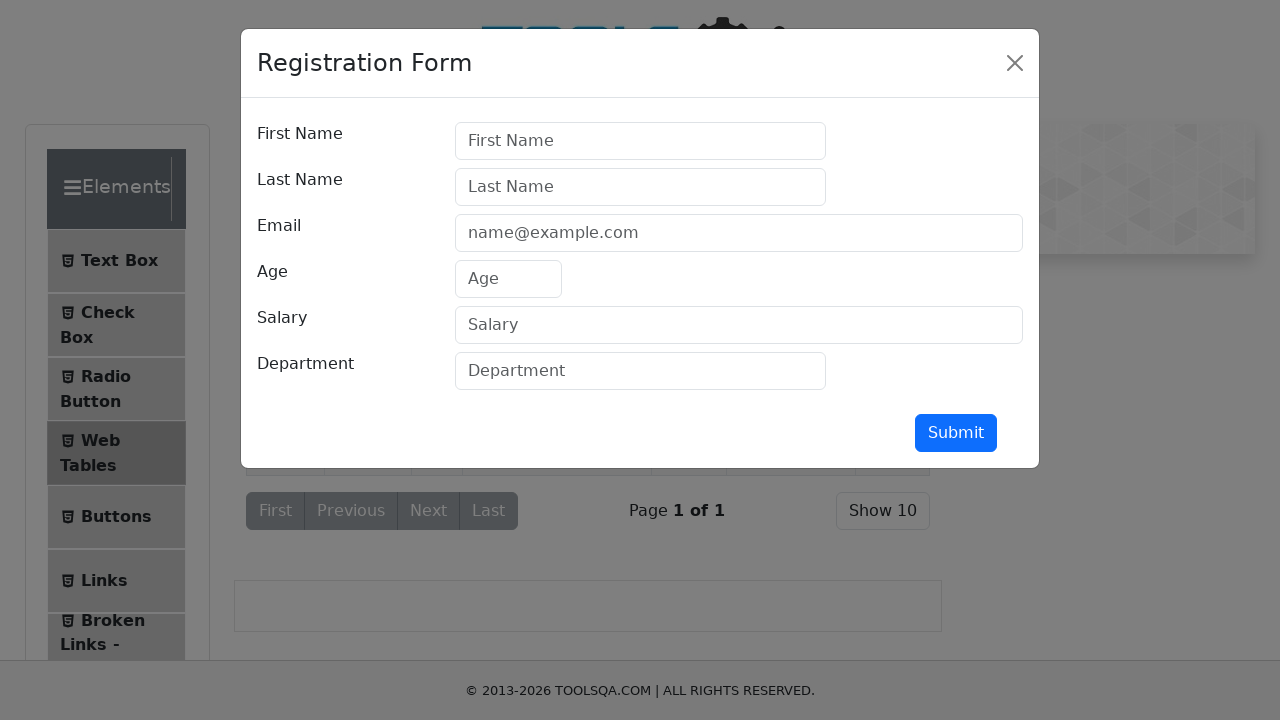

Filled firstName field with 'Gustavo' on #firstName
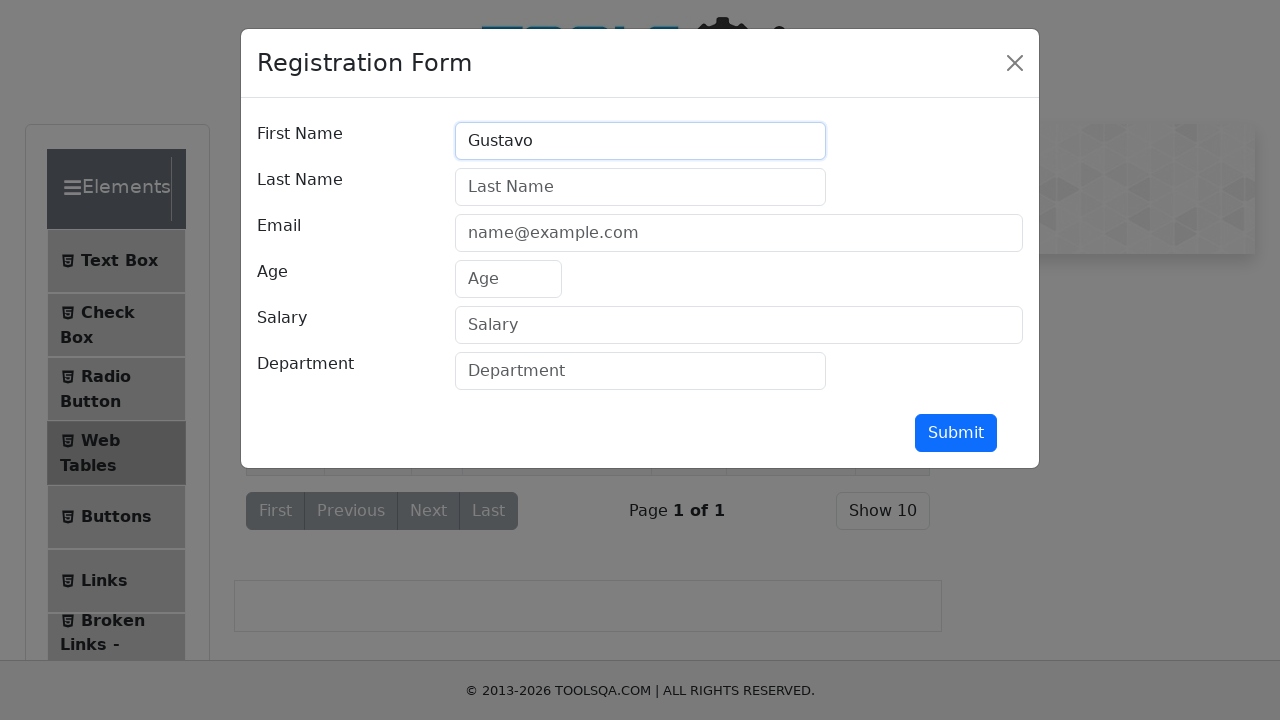

Filled lastName field with 'mentonot' on #lastName
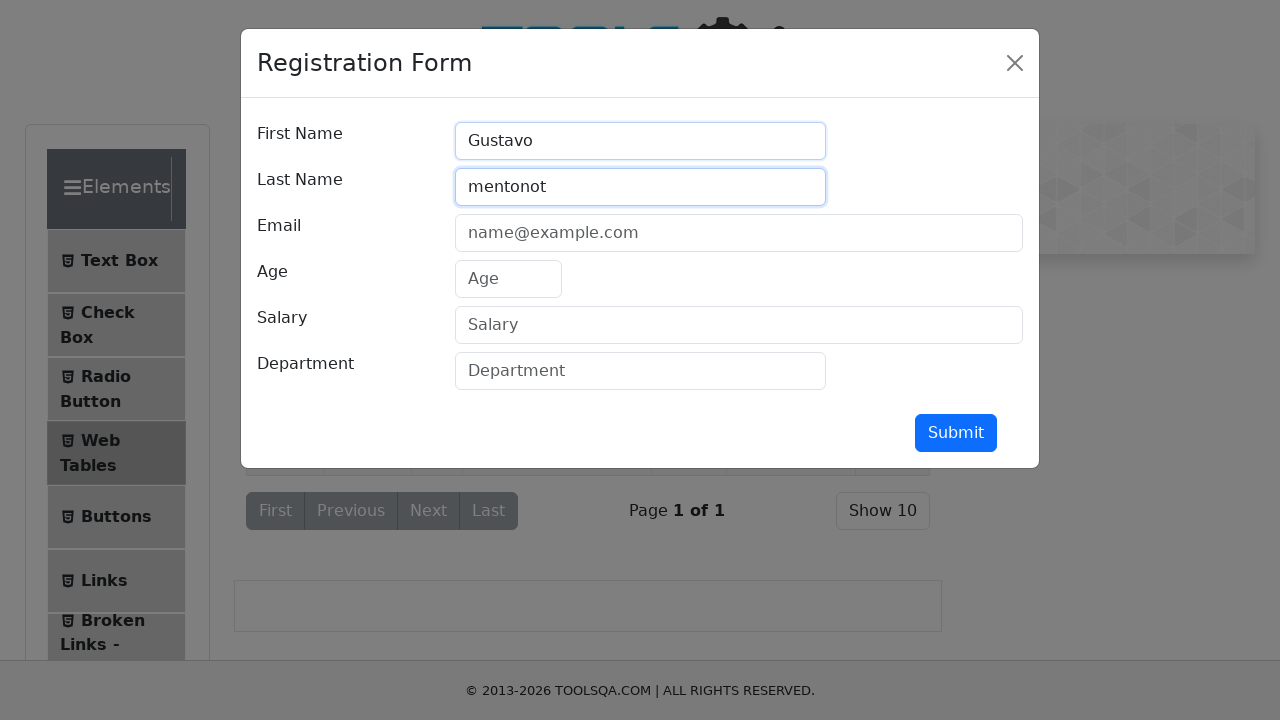

Filled userEmail field with 'hoaeo@4don.com' on #userEmail
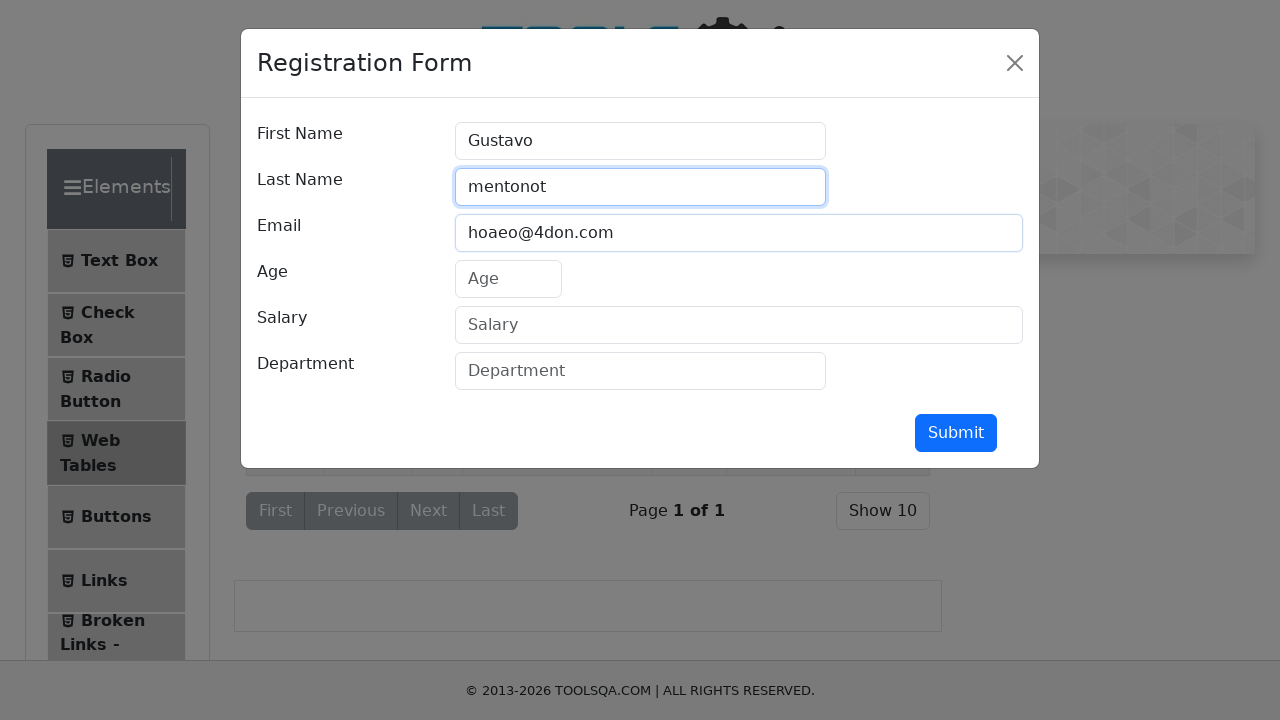

Filled age field with '28' on #age
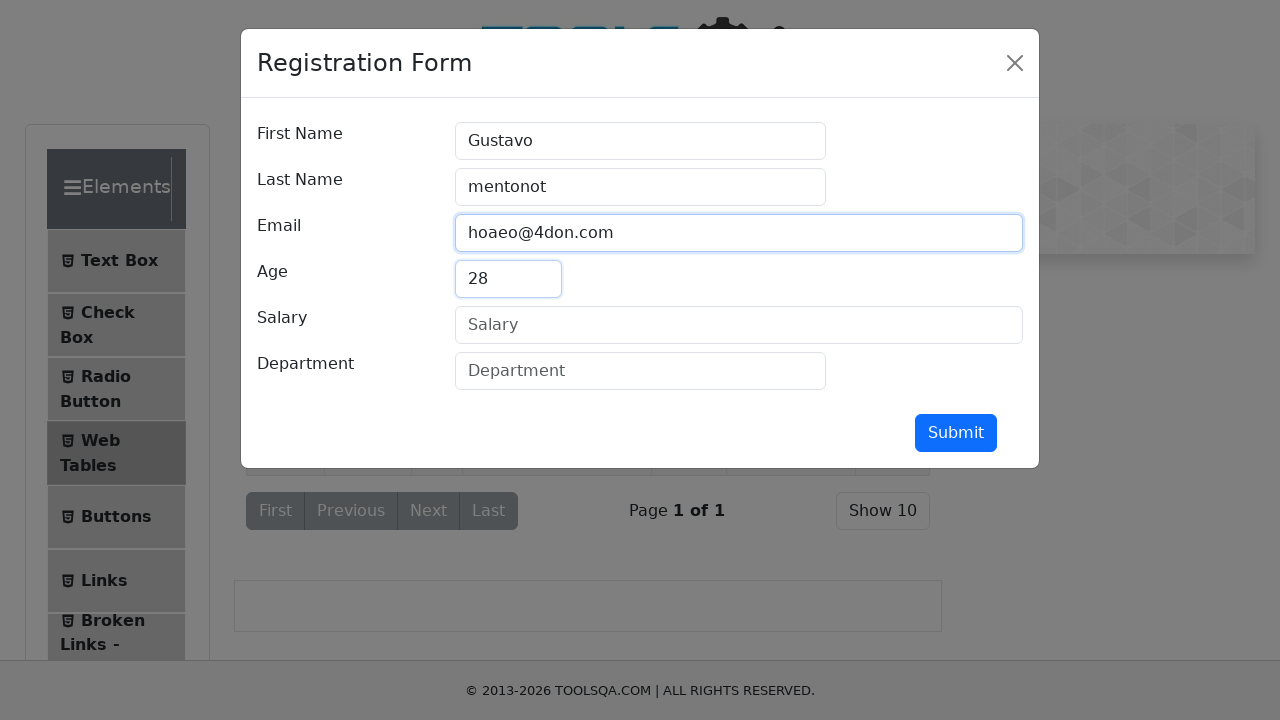

Filled salary field with '250000' on #salary
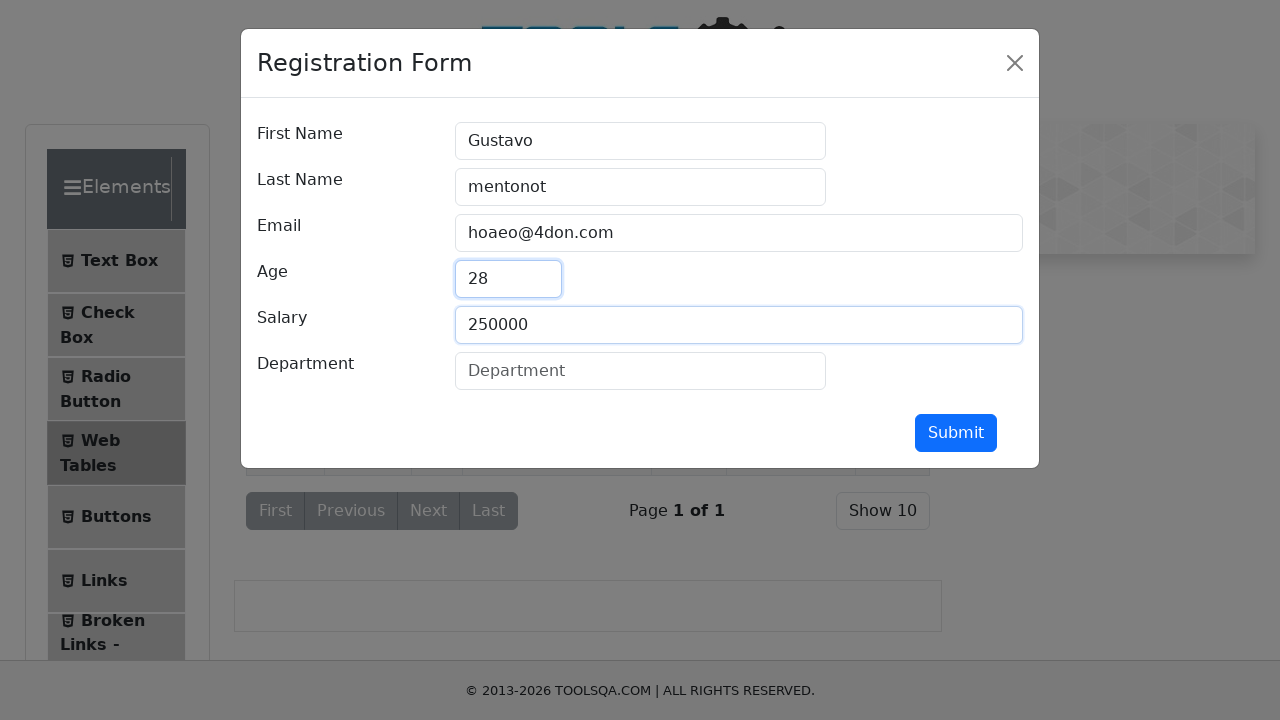

Filled department field with 'QA' on #department
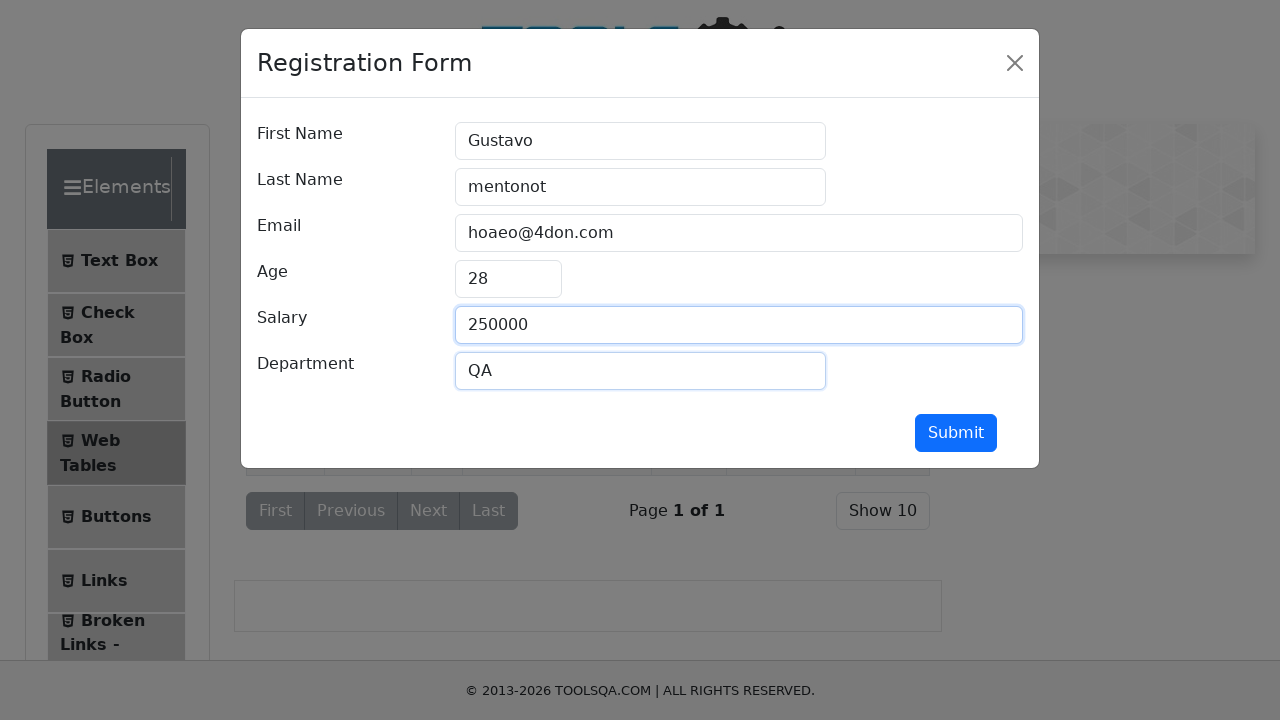

Clicked Submit button to submit registration form at (956, 433) on xpath=//*[text()='Submit']
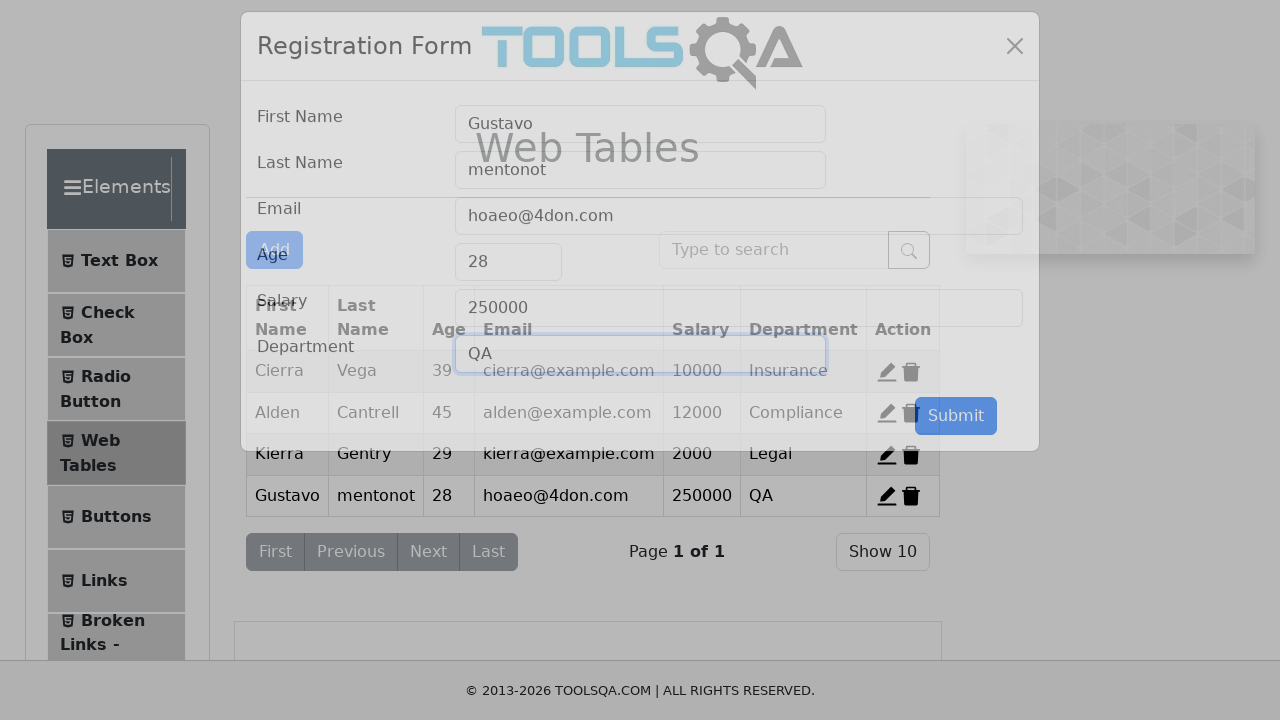

Form closed and web table updated with new record
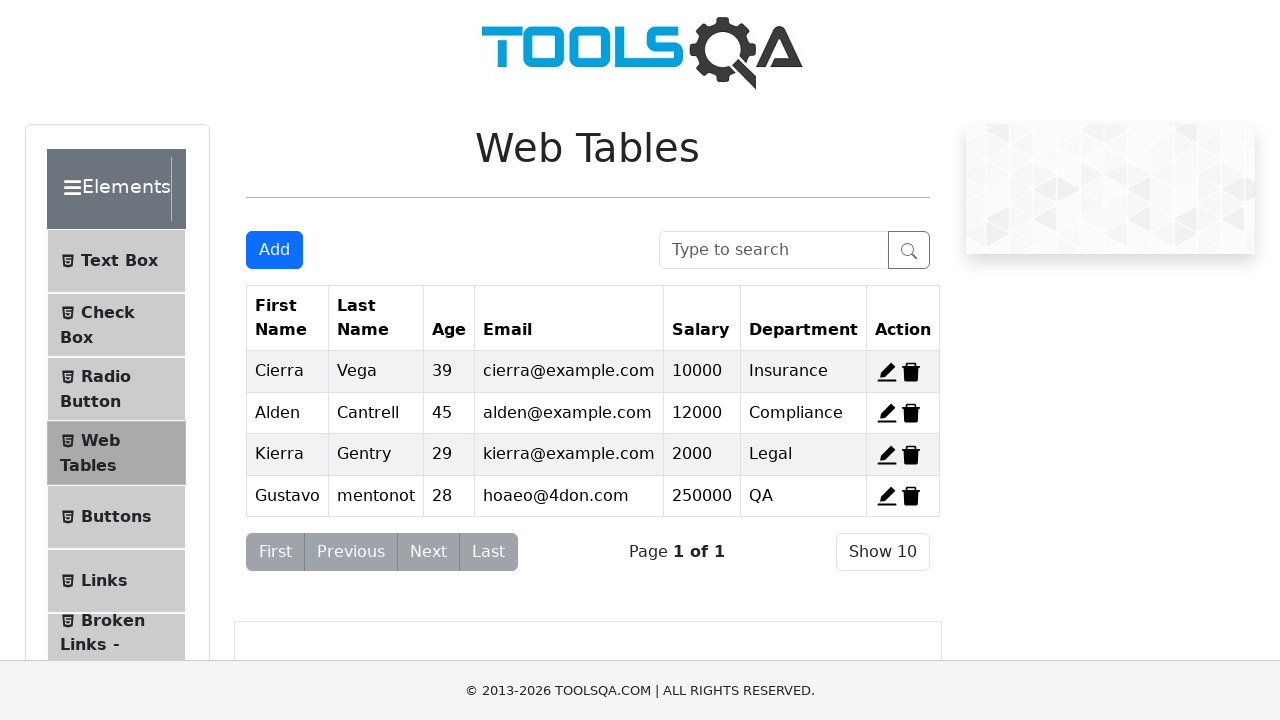

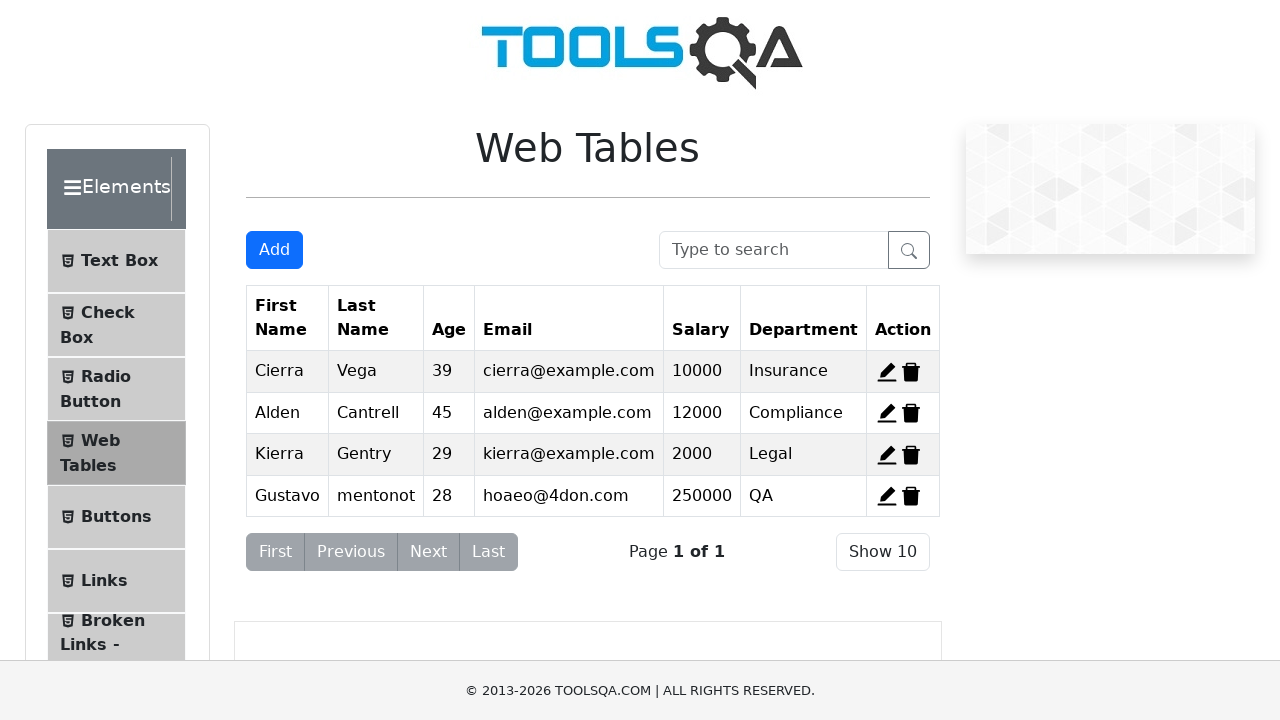